Tests that the Clear completed button is hidden when no items are completed

Starting URL: https://demo.playwright.dev/todomvc

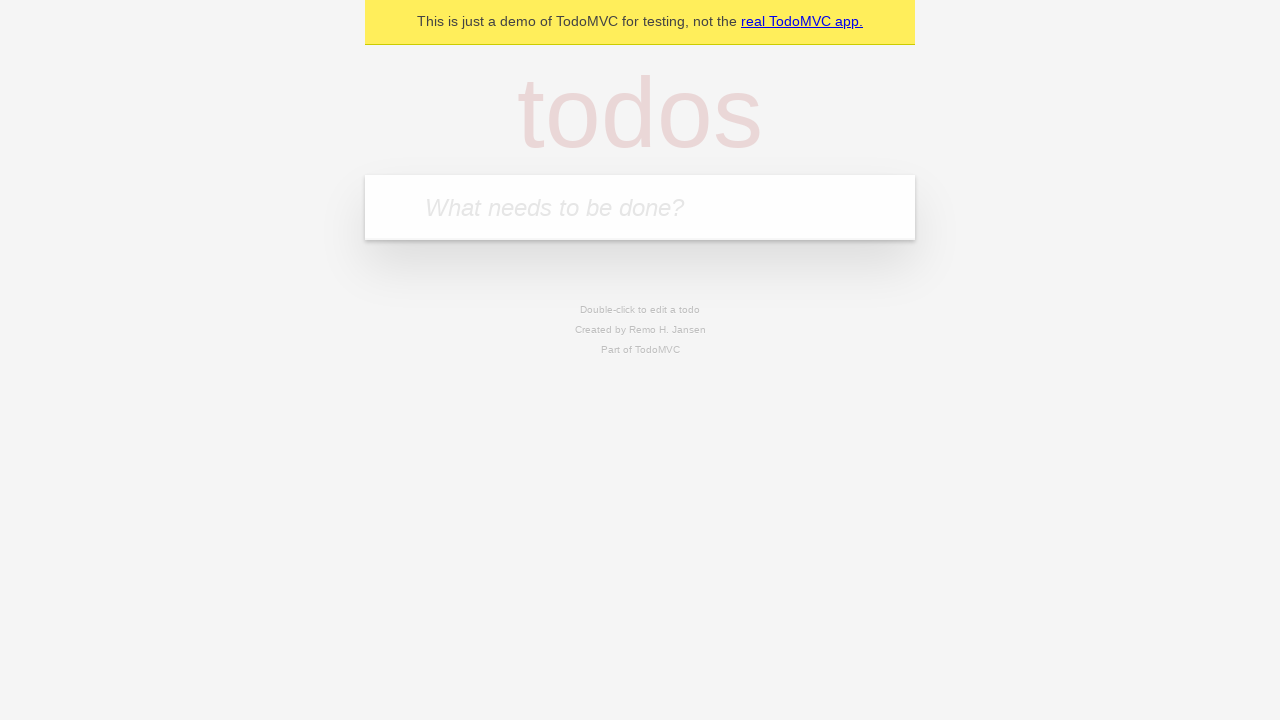

Filled todo input with 'buy some cheese' on internal:attr=[placeholder="What needs to be done?"i]
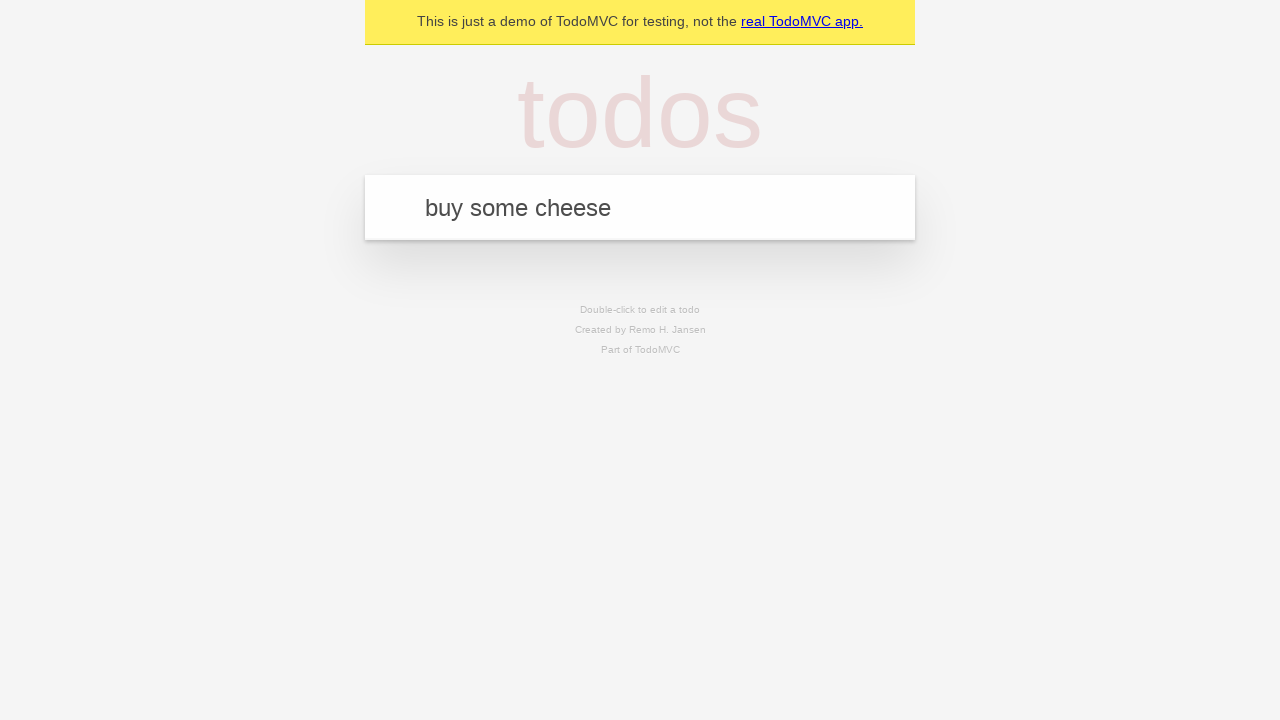

Pressed Enter to create todo 'buy some cheese' on internal:attr=[placeholder="What needs to be done?"i]
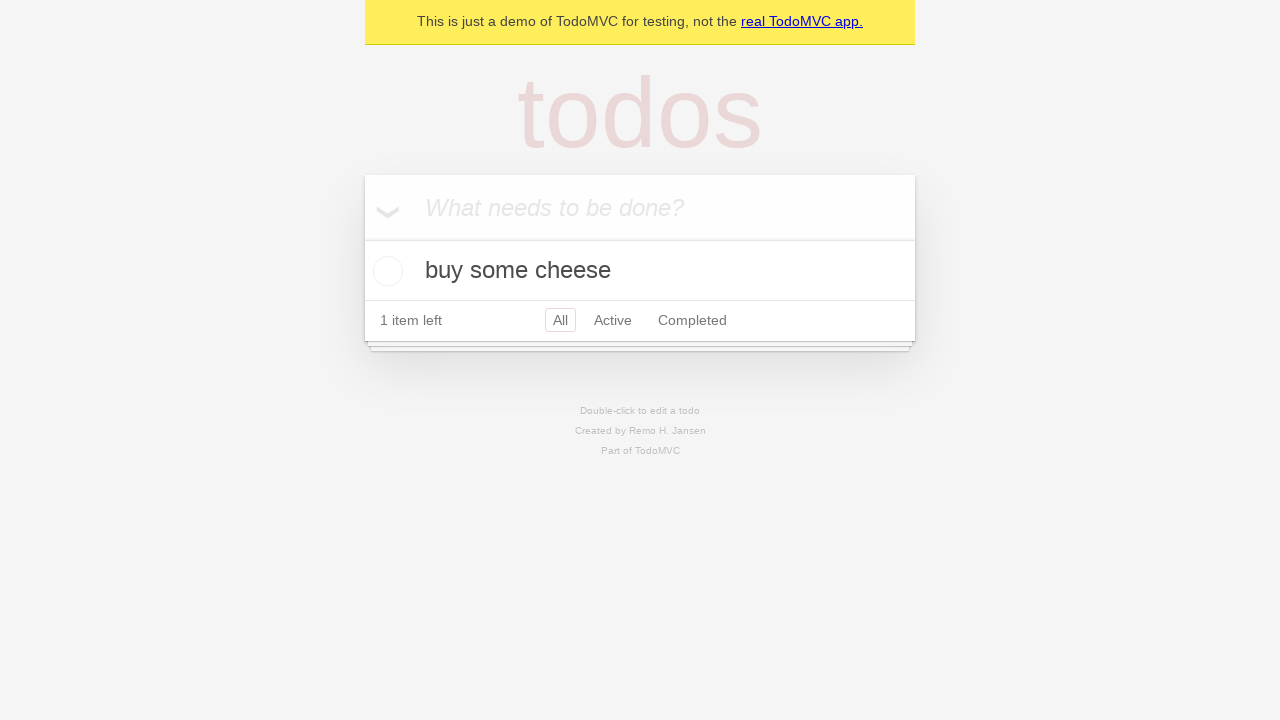

Filled todo input with 'feed the cat' on internal:attr=[placeholder="What needs to be done?"i]
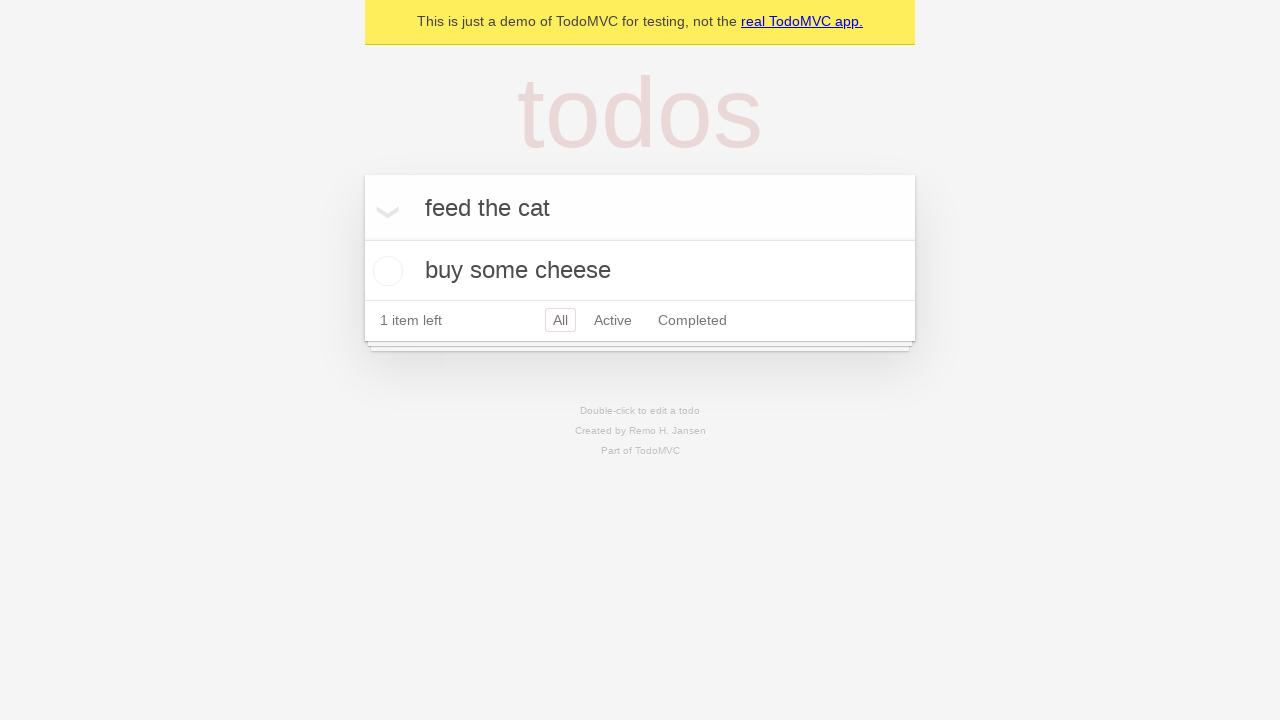

Pressed Enter to create todo 'feed the cat' on internal:attr=[placeholder="What needs to be done?"i]
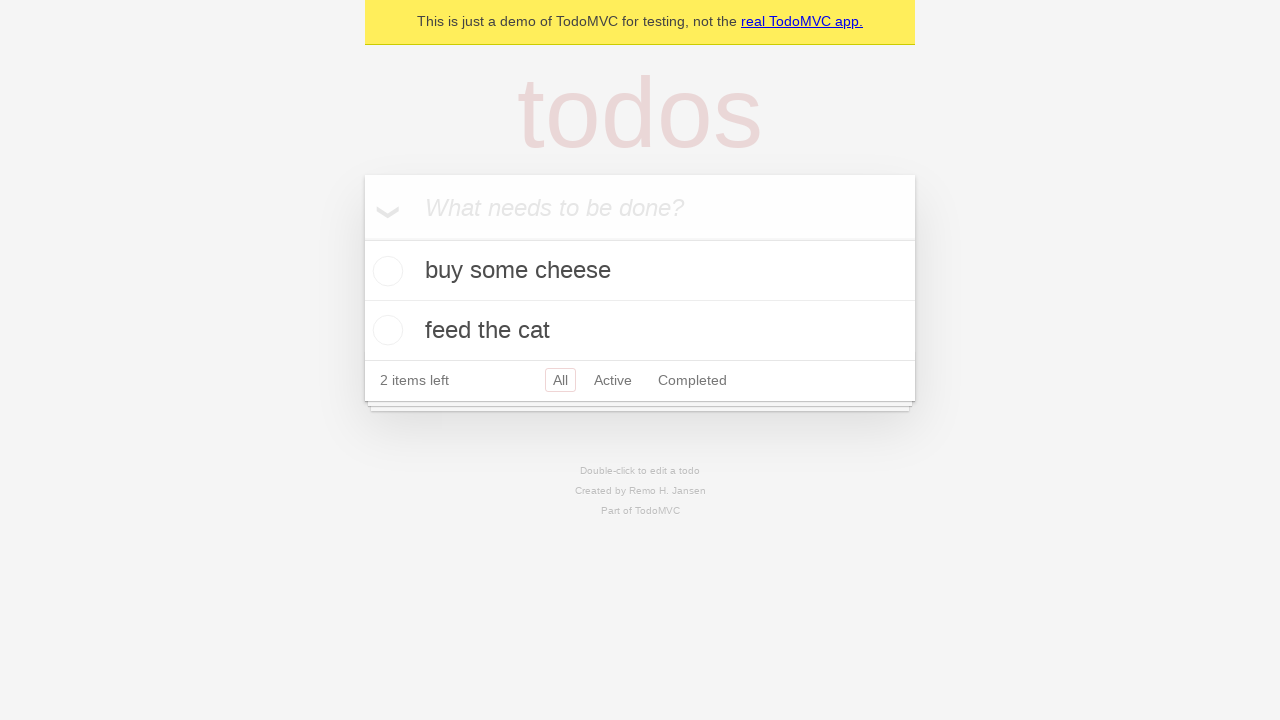

Filled todo input with 'book a doctors appointment' on internal:attr=[placeholder="What needs to be done?"i]
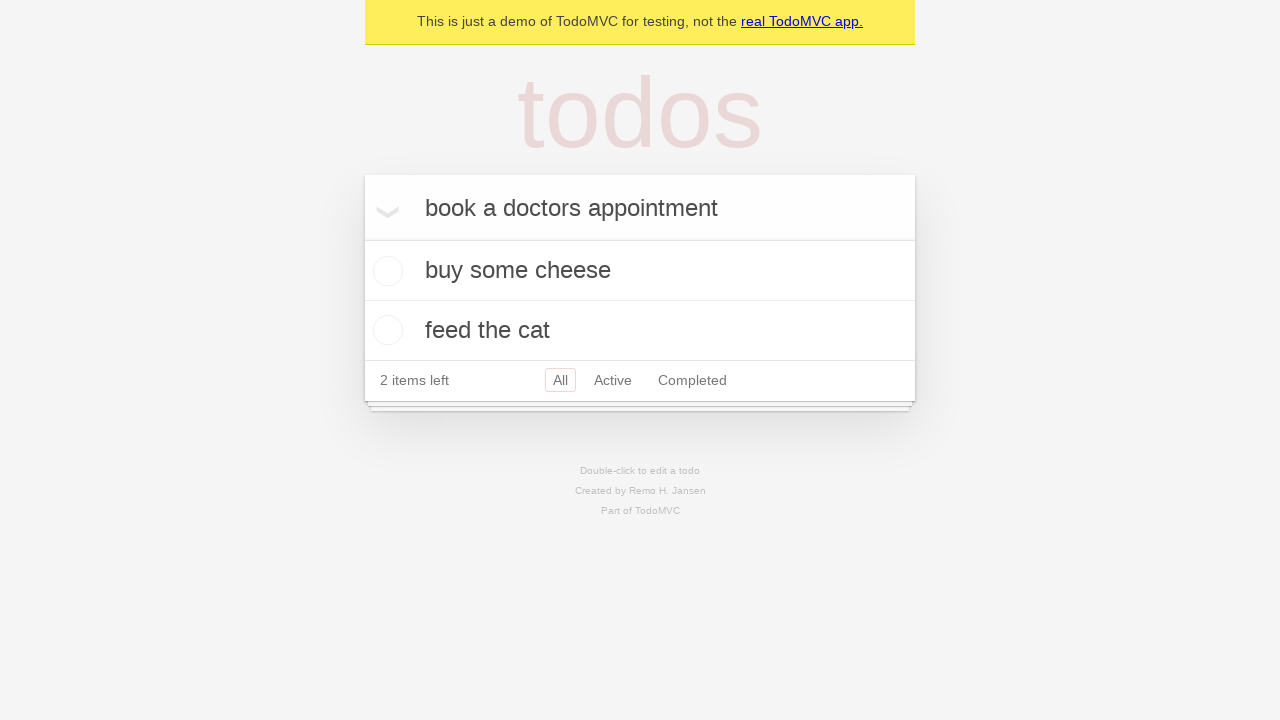

Pressed Enter to create todo 'book a doctors appointment' on internal:attr=[placeholder="What needs to be done?"i]
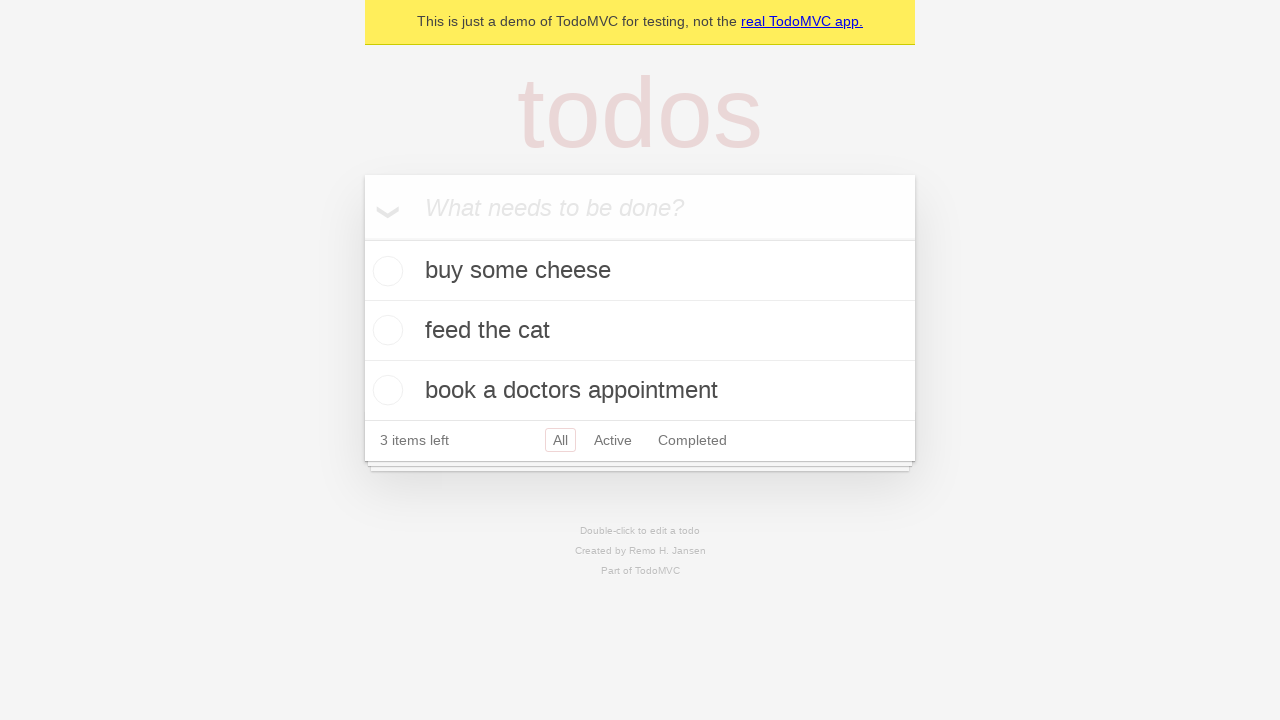

Waited for all 3 todo items to be created
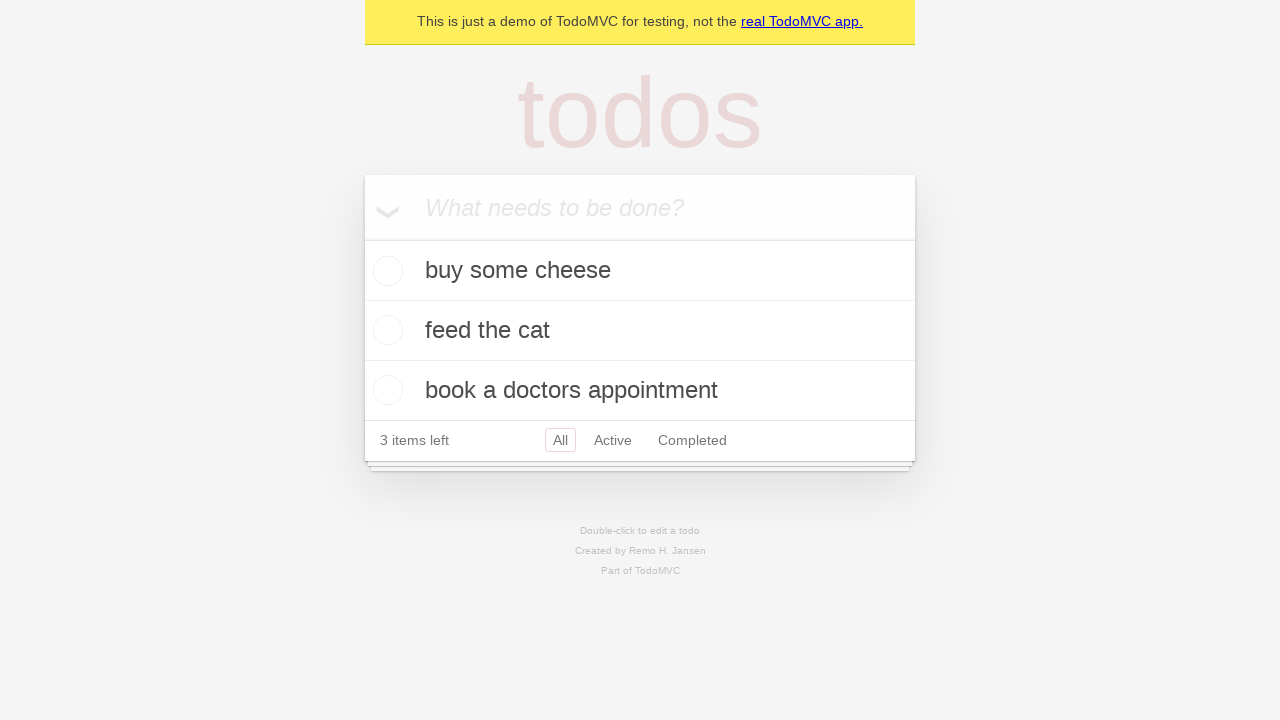

Checked the first todo item as completed at (385, 271) on .todo-list li .toggle >> nth=0
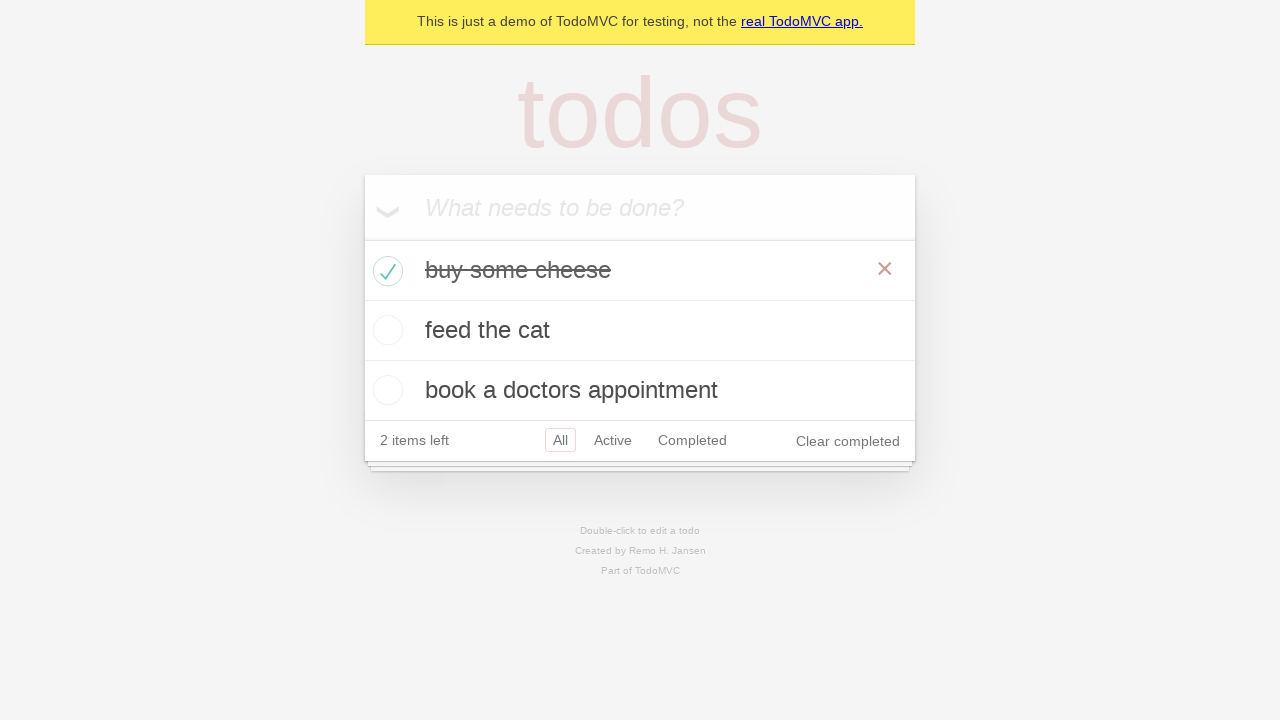

Clicked the Clear completed button at (848, 441) on internal:role=button[name="Clear completed"i]
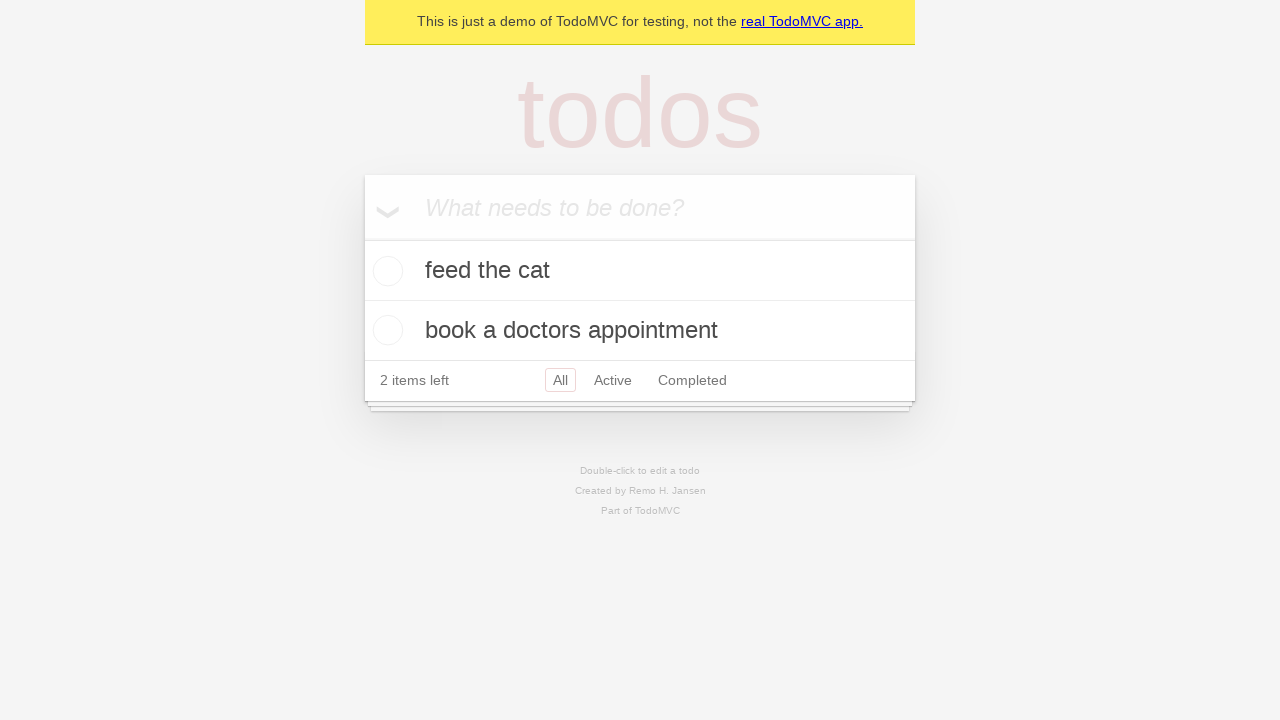

Verified that Clear completed button is now hidden when no items are completed
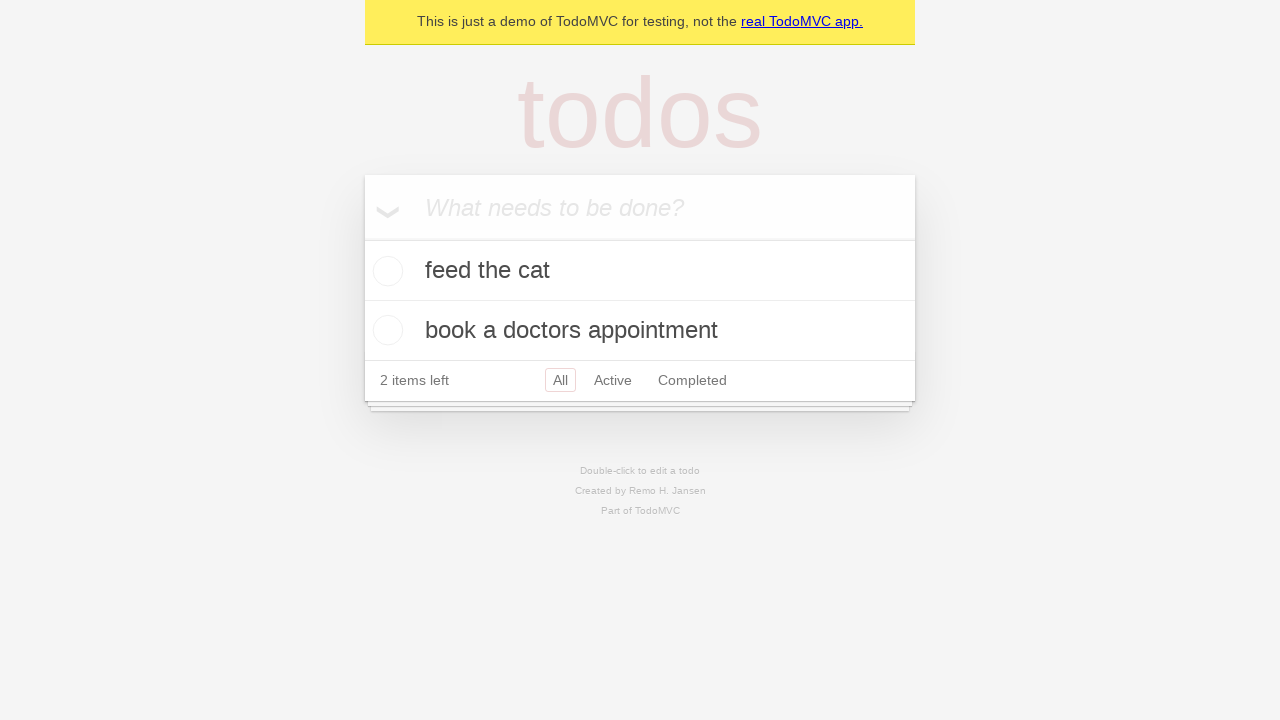

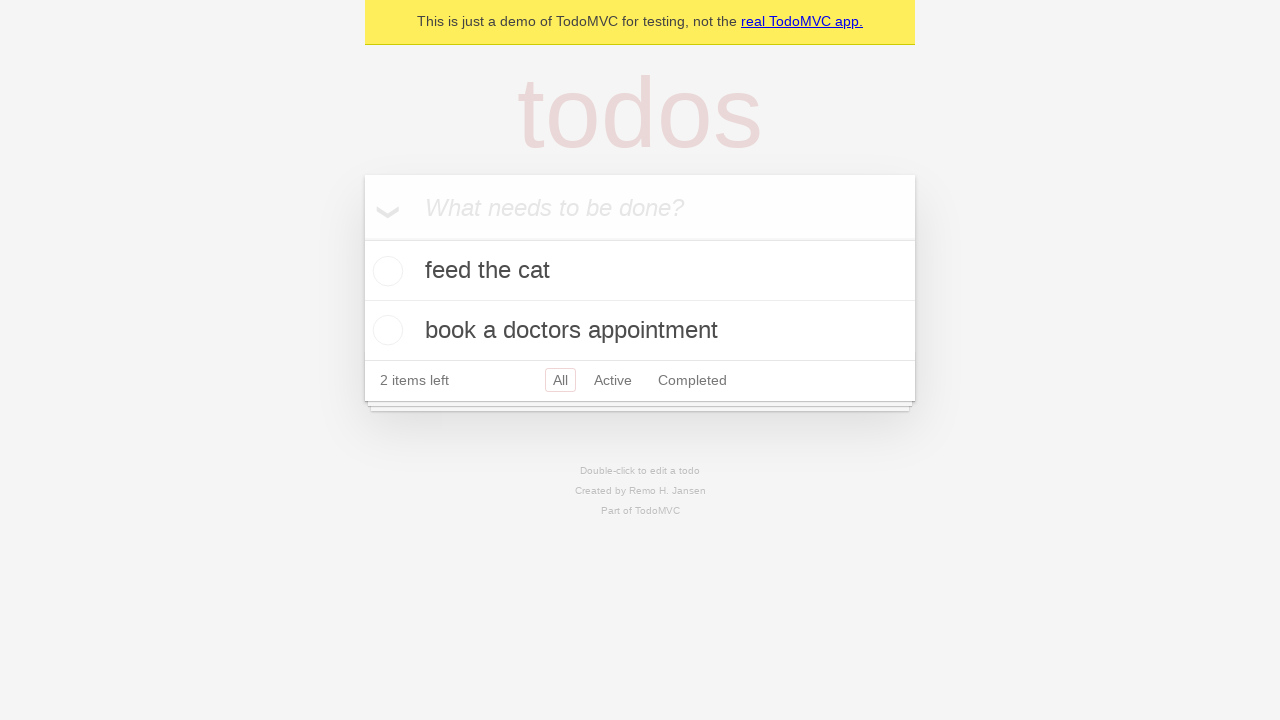